Navigates to the Checkboxes page, toggles both checkboxes, and tests browser back/forward navigation

Starting URL: https://the-internet.herokuapp.com

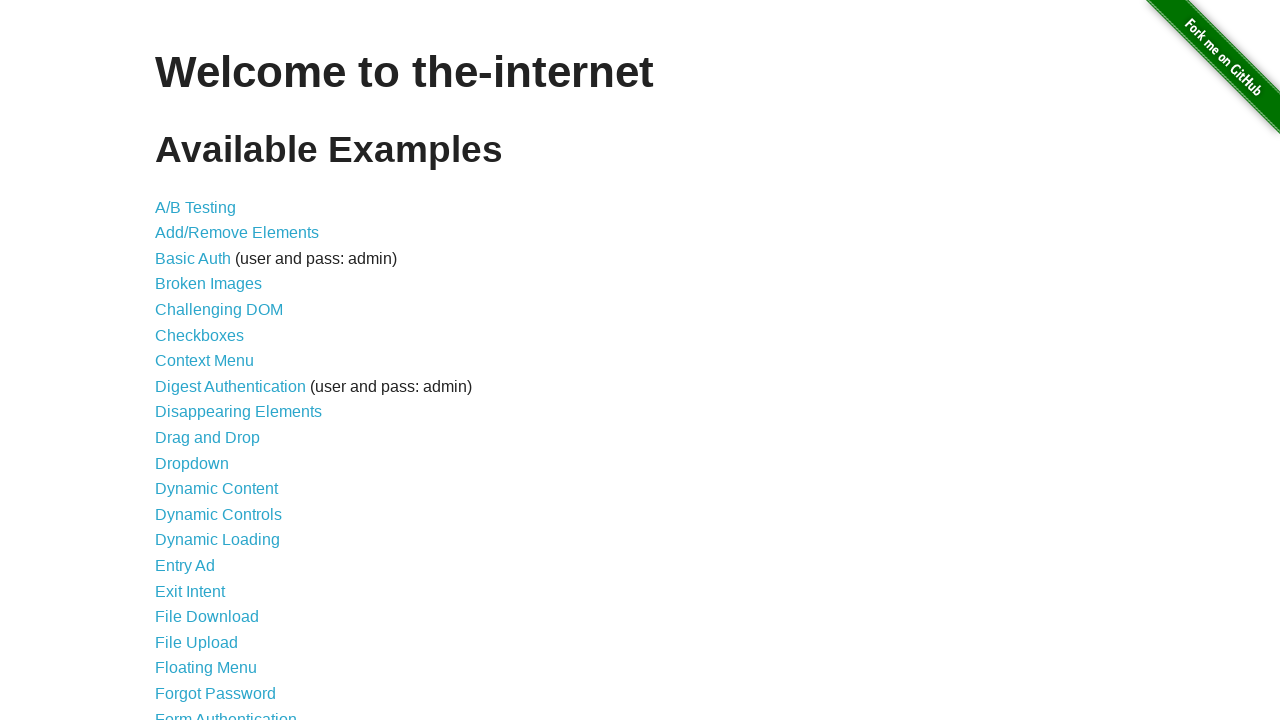

Clicked on Checkboxes link at (200, 335) on text=Checkboxes
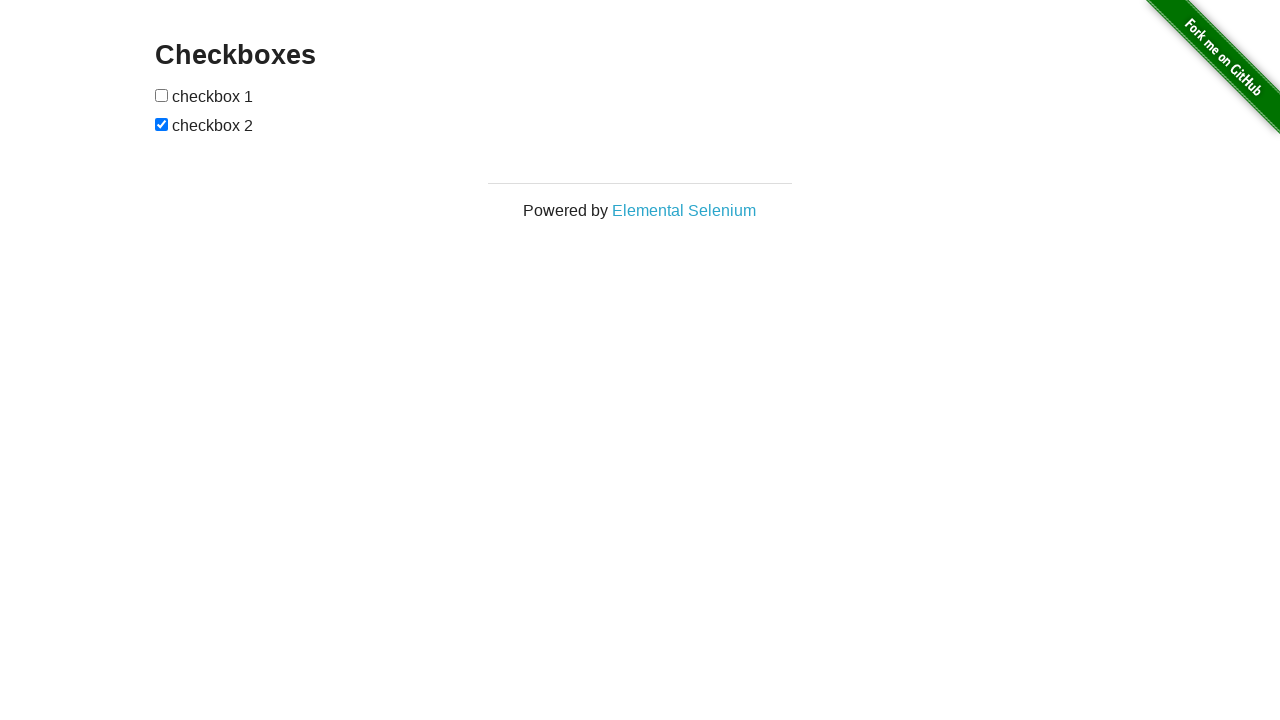

Waited for navigation to checkboxes page
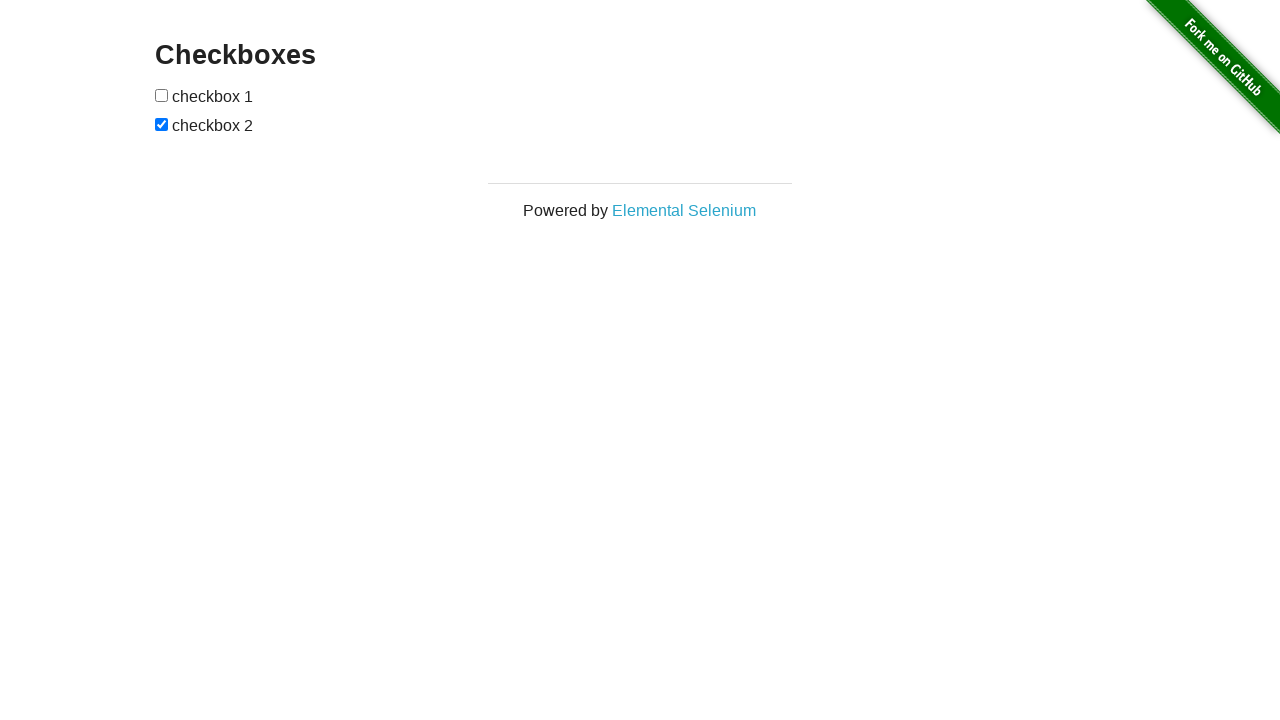

Verified page heading is 'Checkboxes'
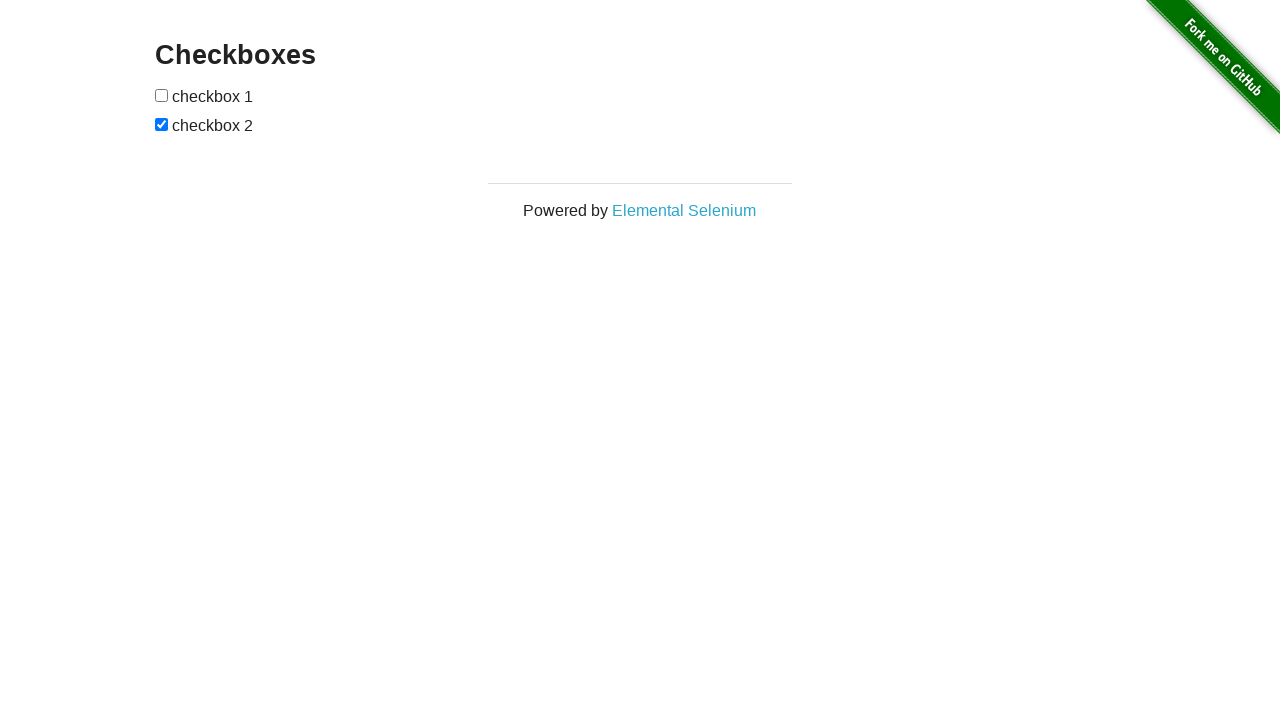

Located all checkboxes on the page
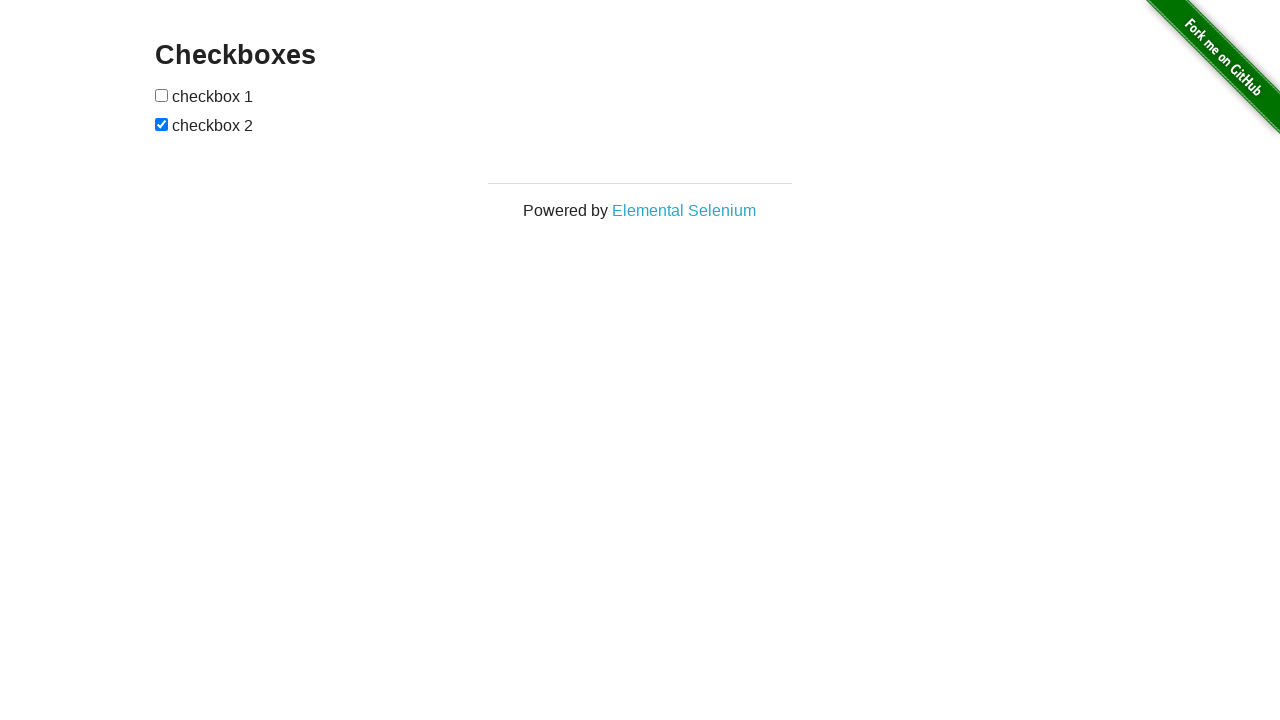

Verified there are exactly 2 checkboxes
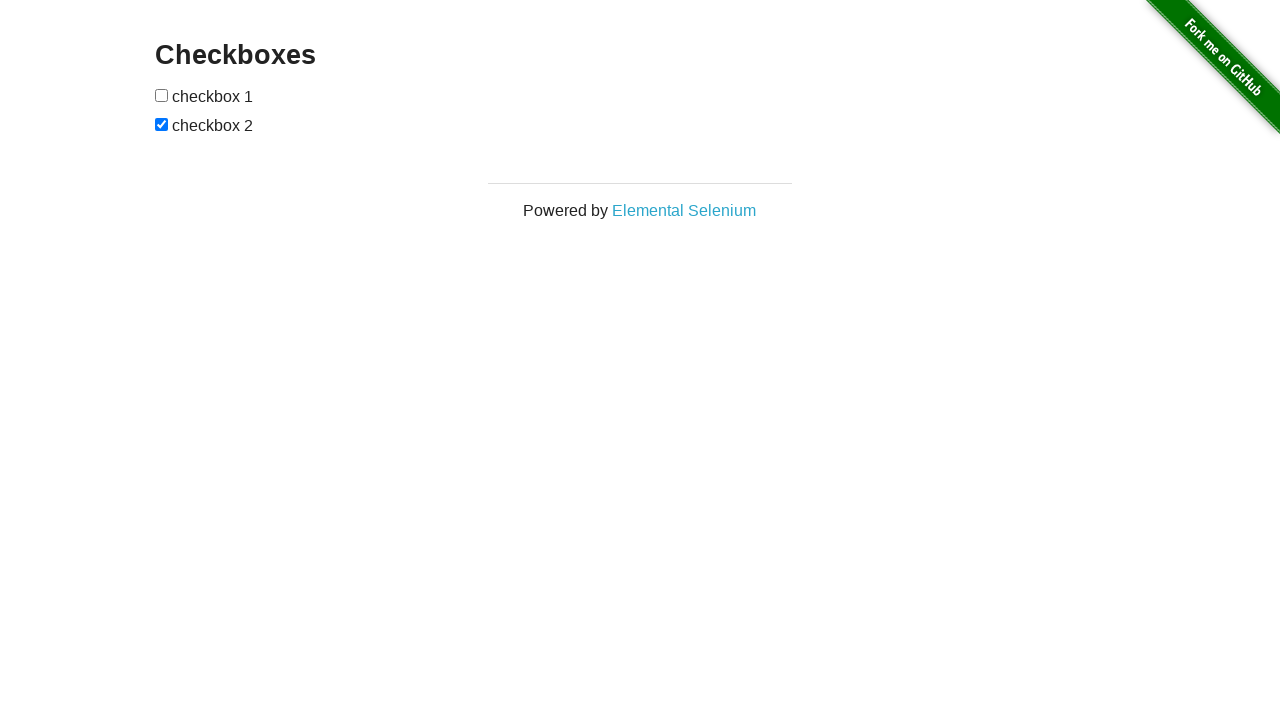

Verified first checkbox is unchecked
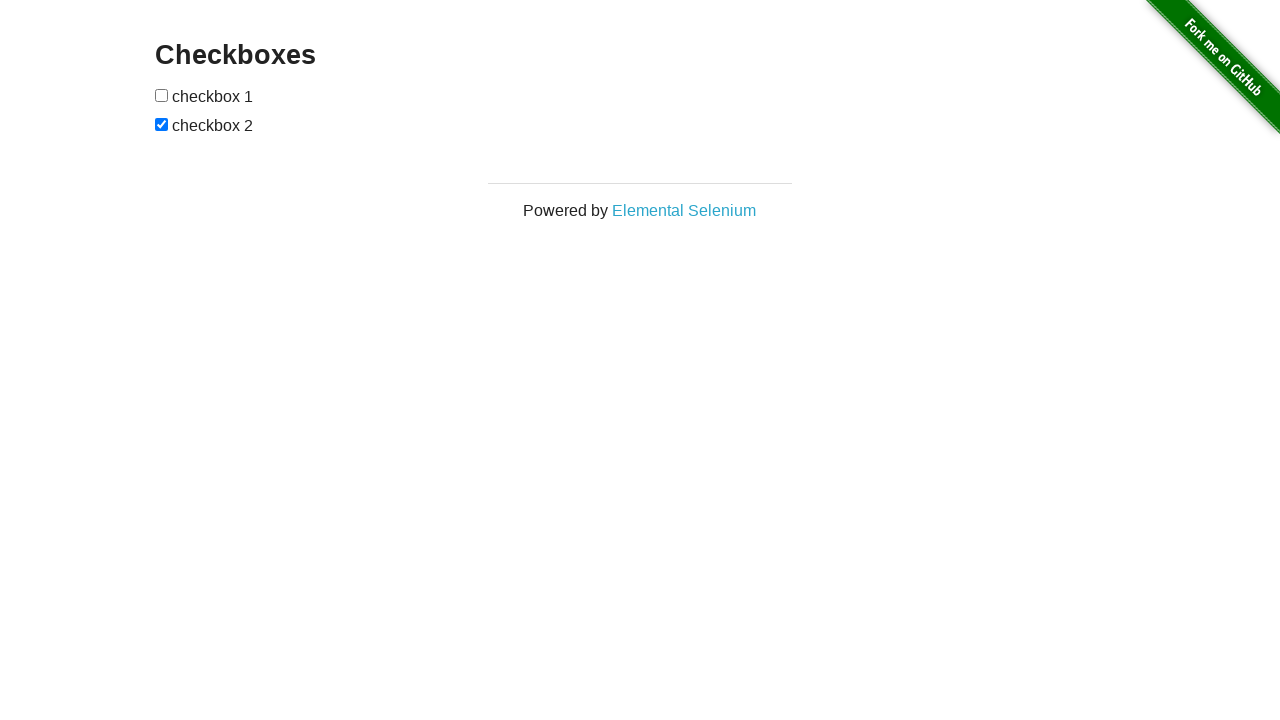

Verified second checkbox is checked
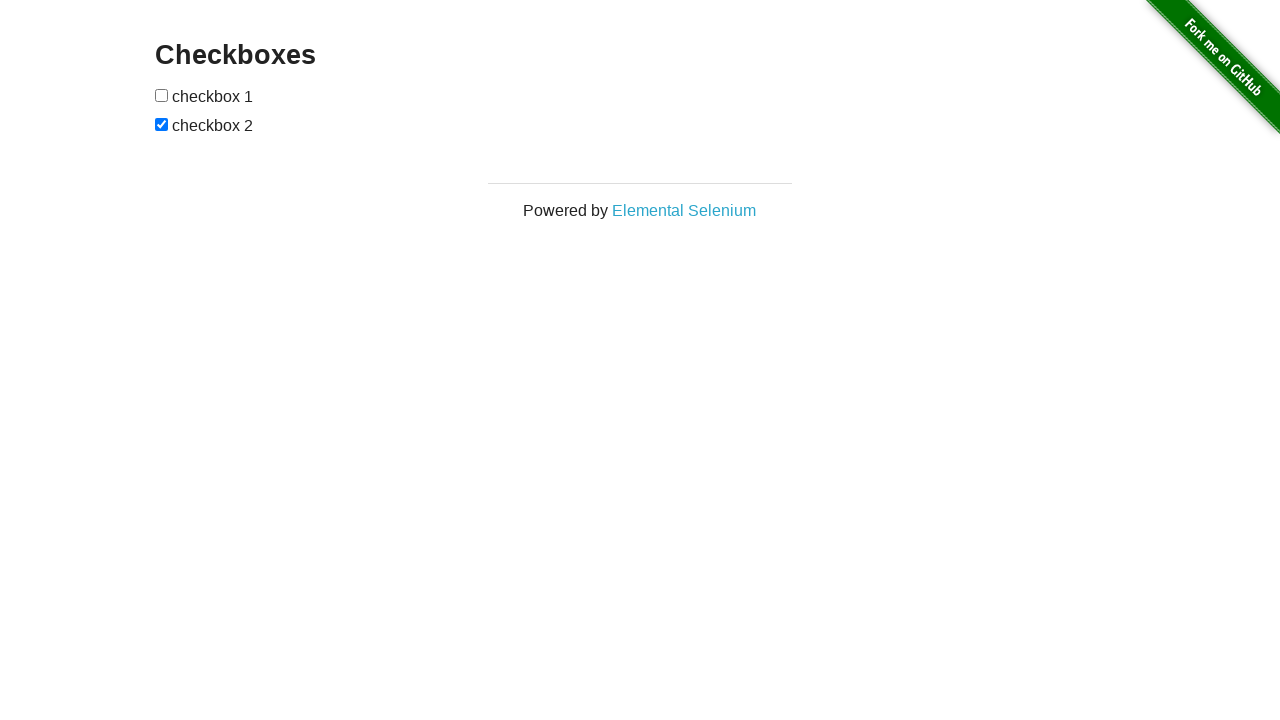

Clicked first checkbox to select it at (162, 95) on input[type='checkbox'] >> nth=0
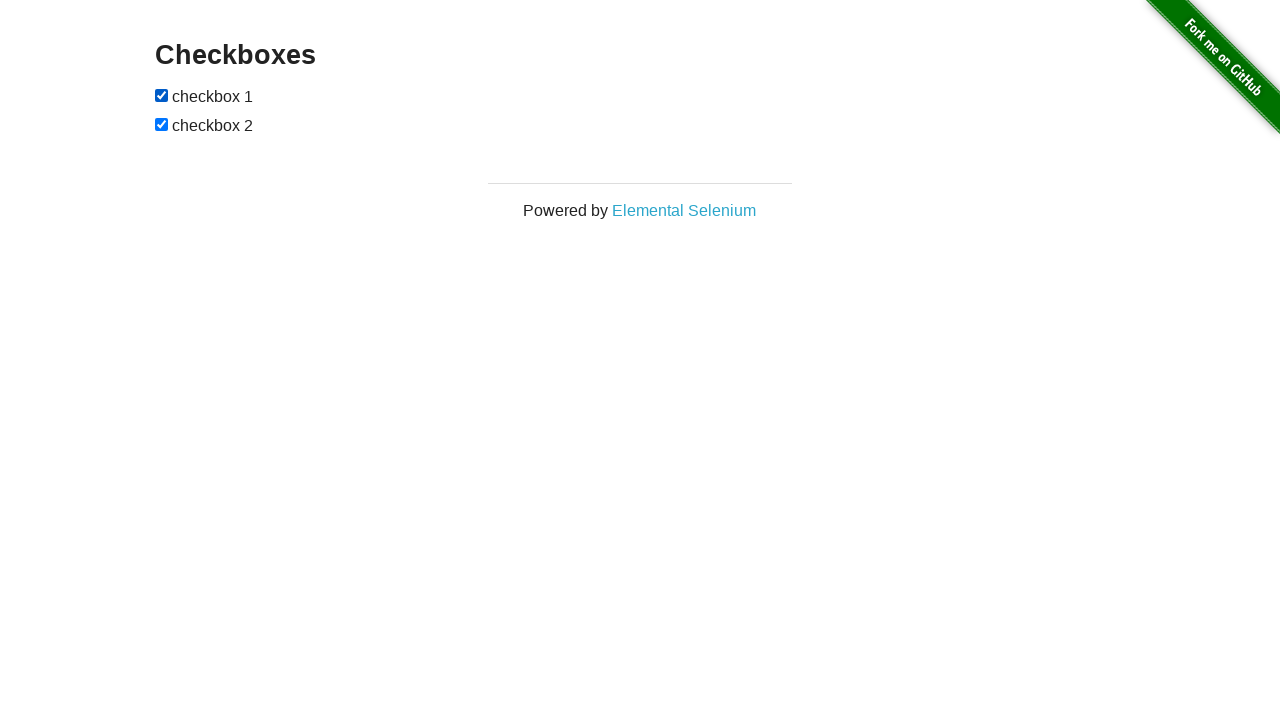

Verified first checkbox is now checked
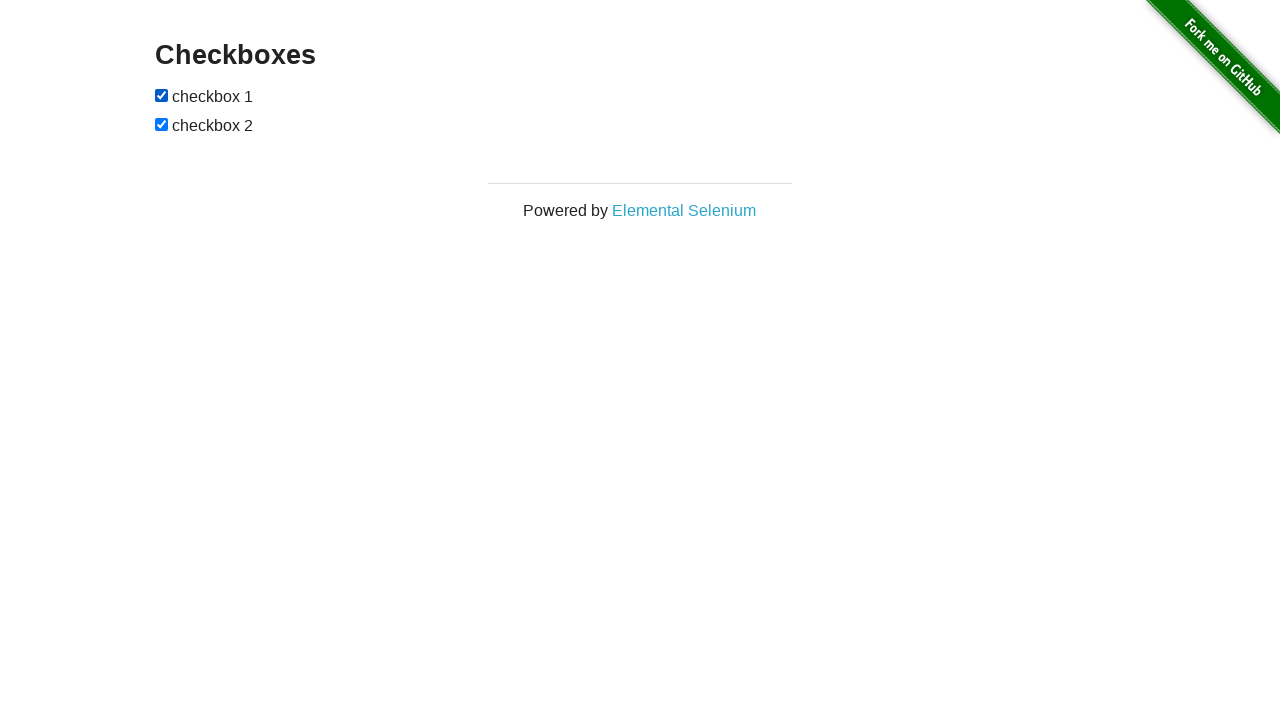

Clicked second checkbox to deselect it at (162, 124) on input[type='checkbox'] >> nth=1
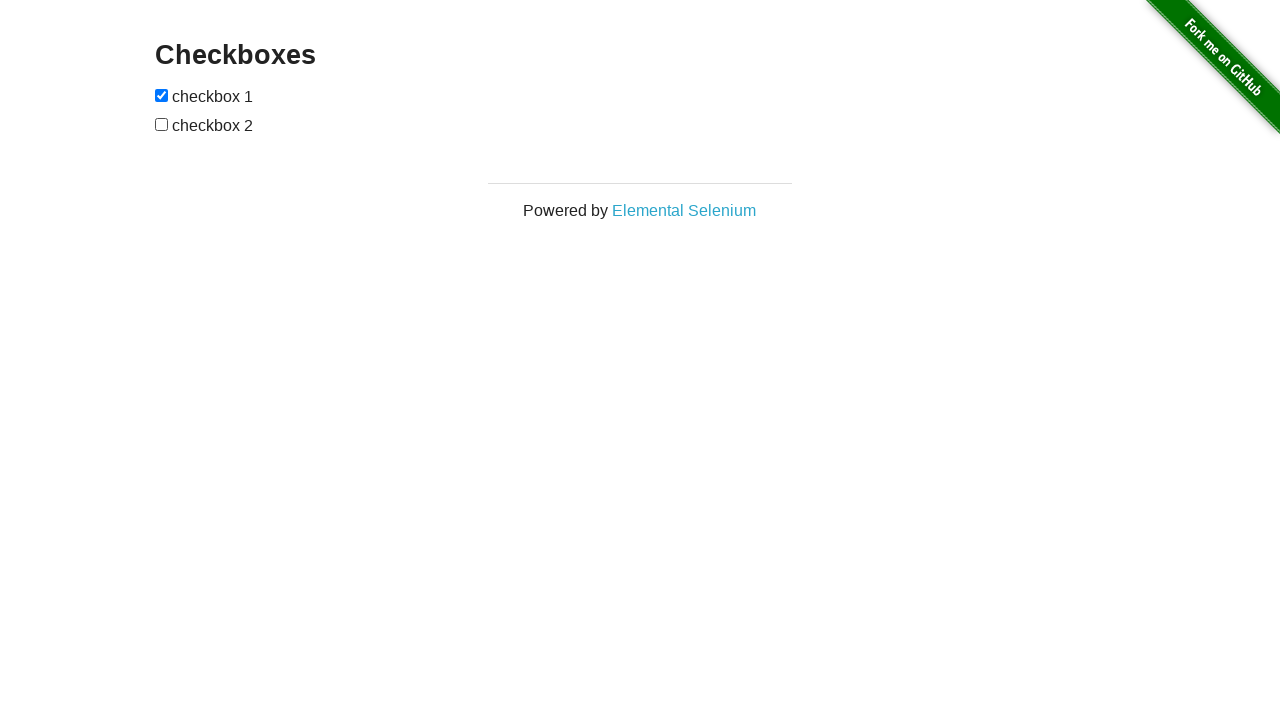

Verified second checkbox is now unchecked
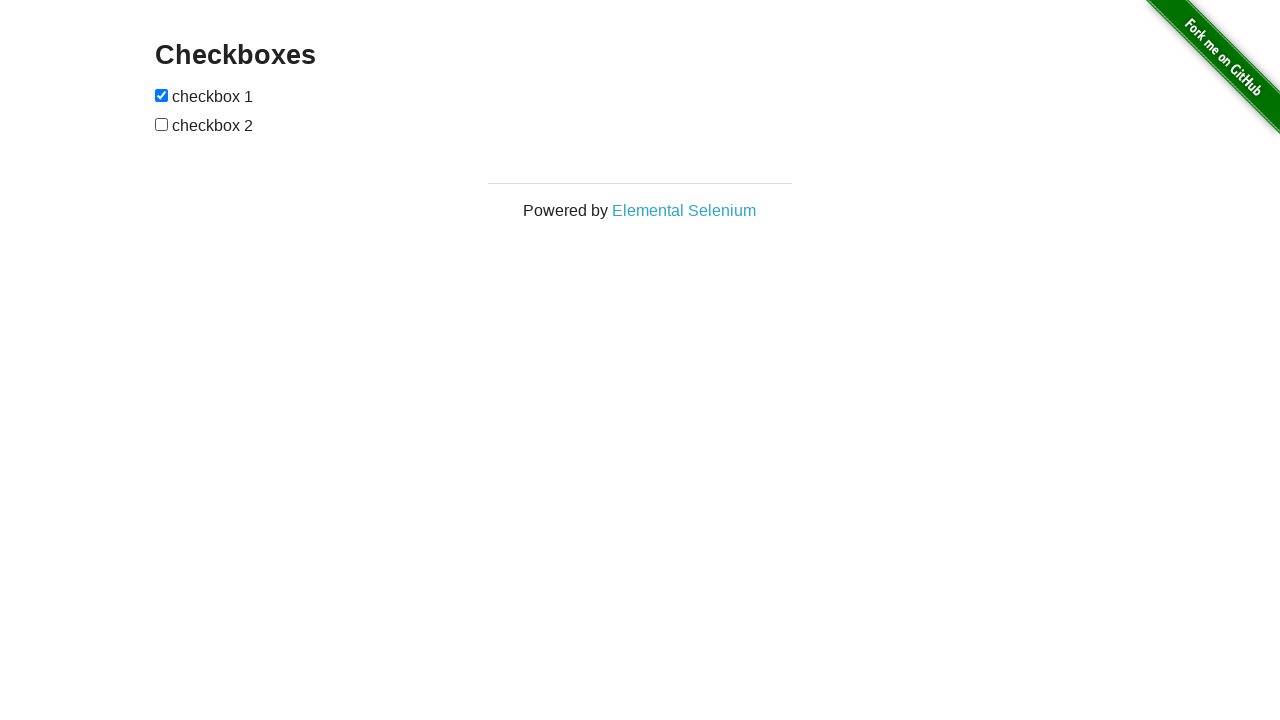

Navigated back using browser back button
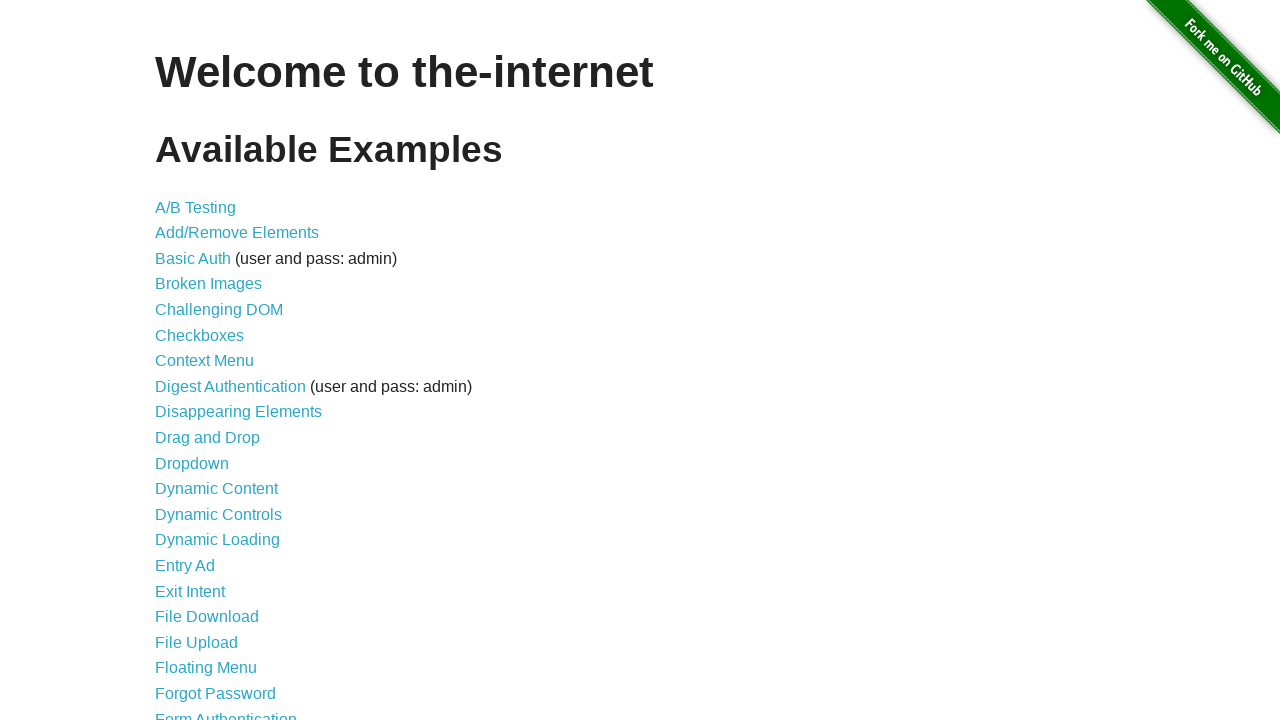

Waited for navigation to home page
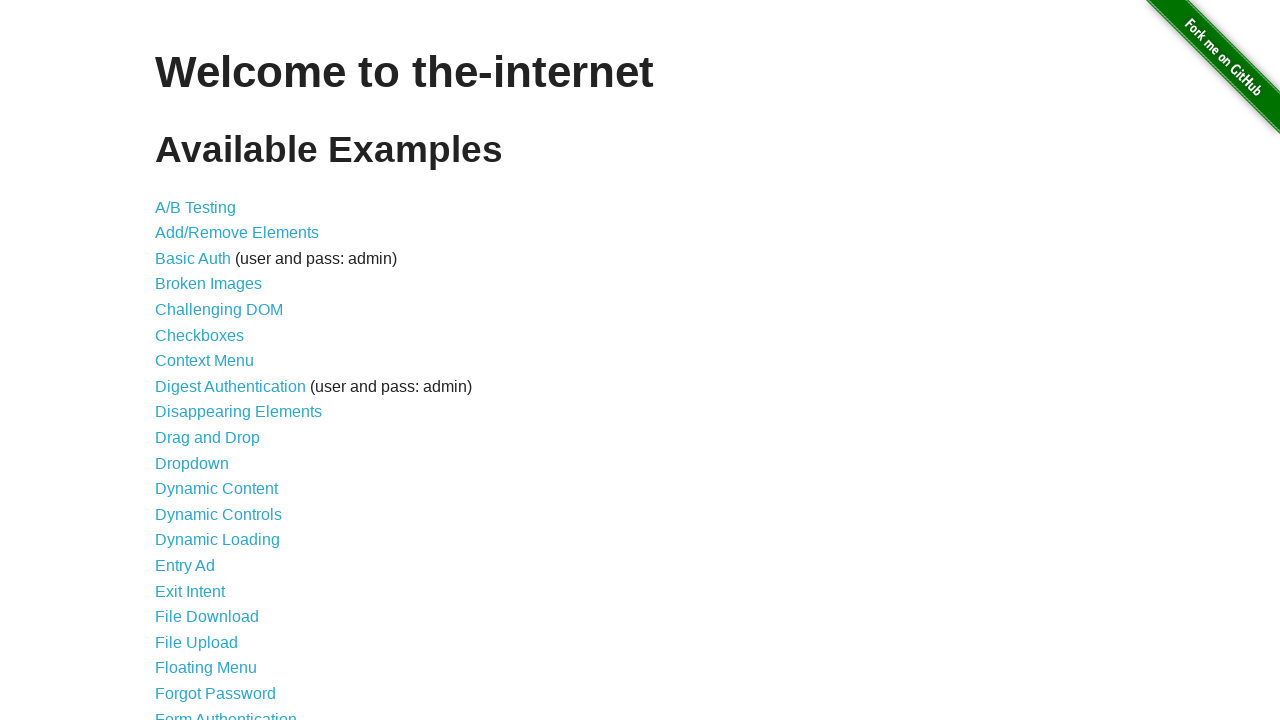

Navigated forward using browser forward button
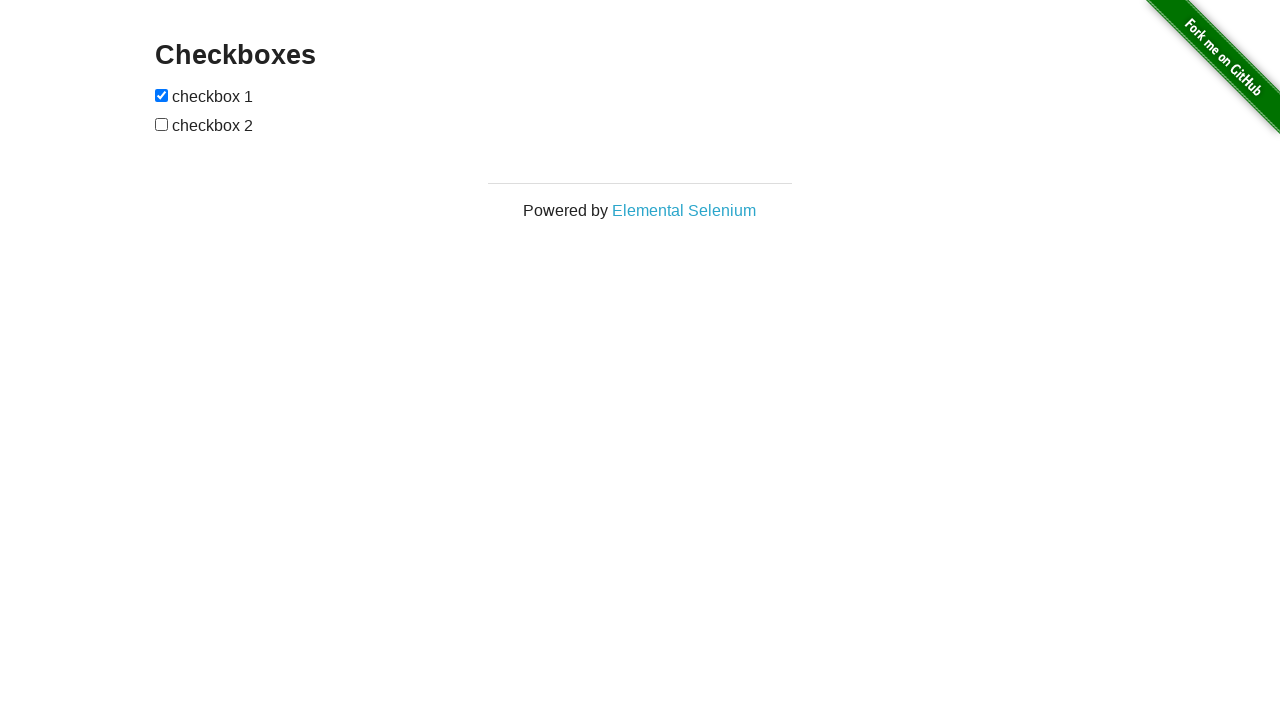

Waited for navigation back to checkboxes page
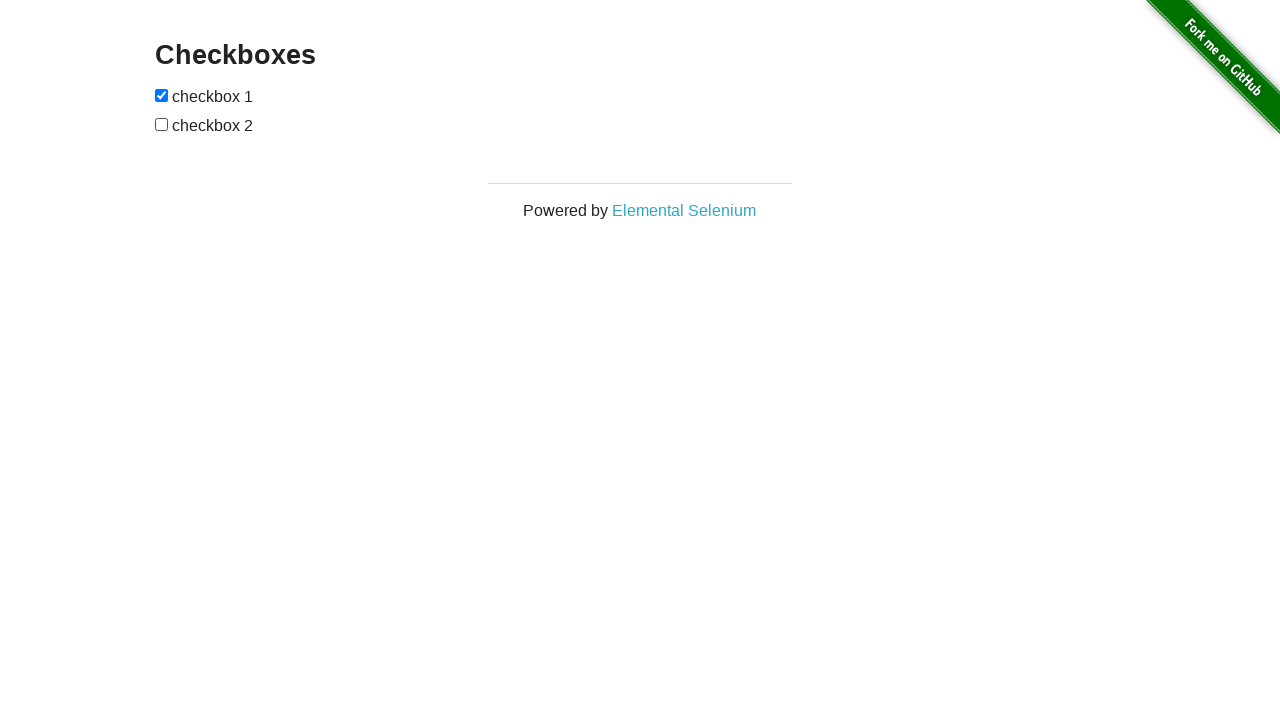

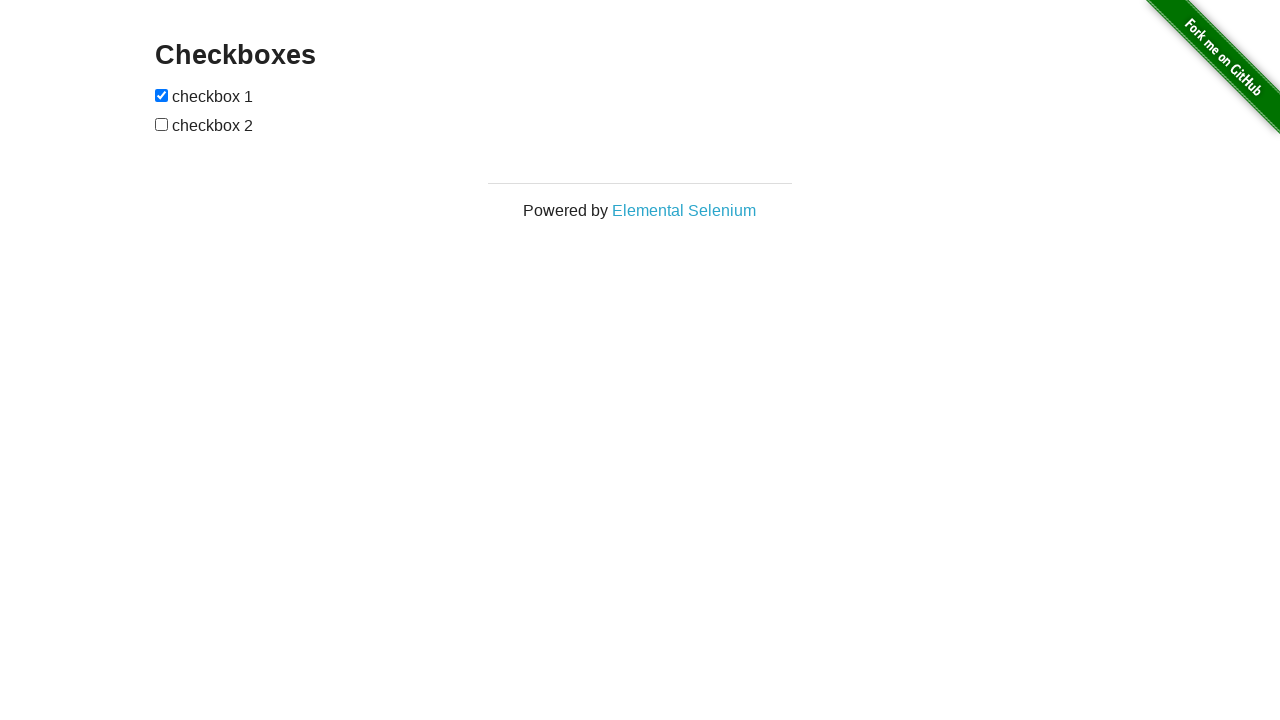